Tests mouse hover functionality on a multi-level menu by hovering over menu items to reveal submenus and clicking a nested item

Starting URL: https://demoqa.com/menu#

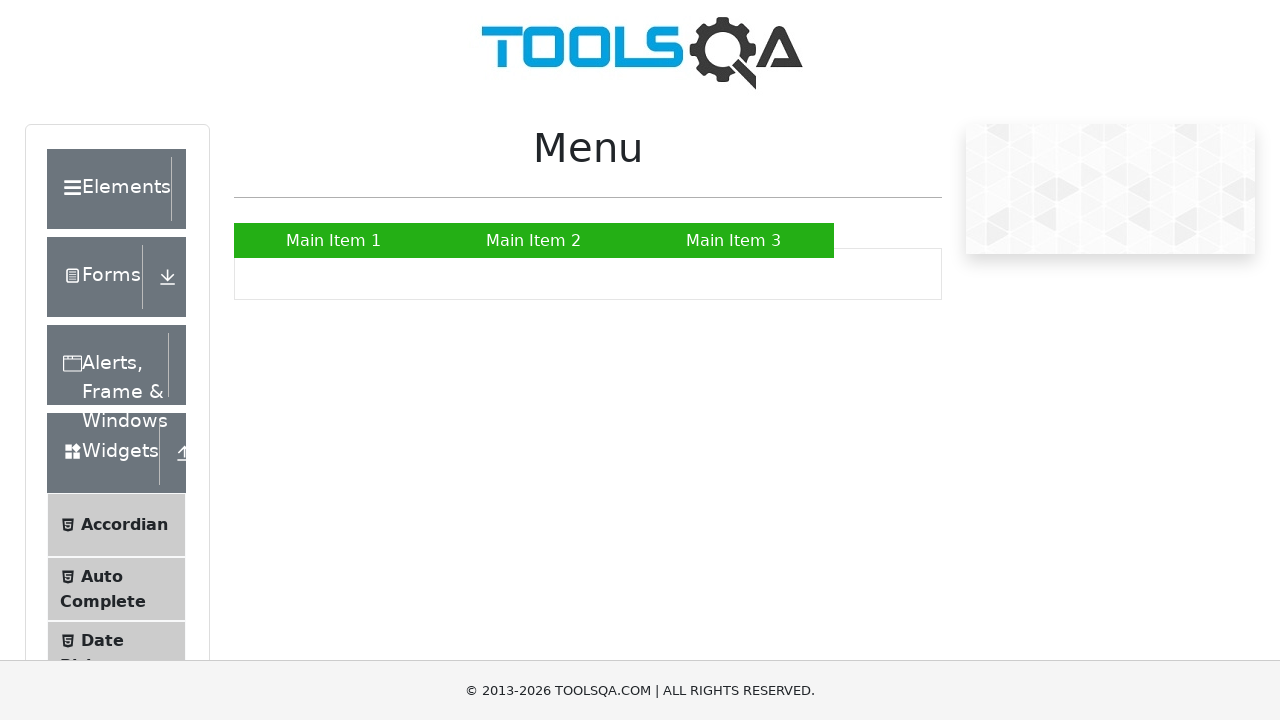

Hovered over Main Item 2 to reveal submenu at (534, 240) on xpath=//a[contains(text(),'Main Item 2')]
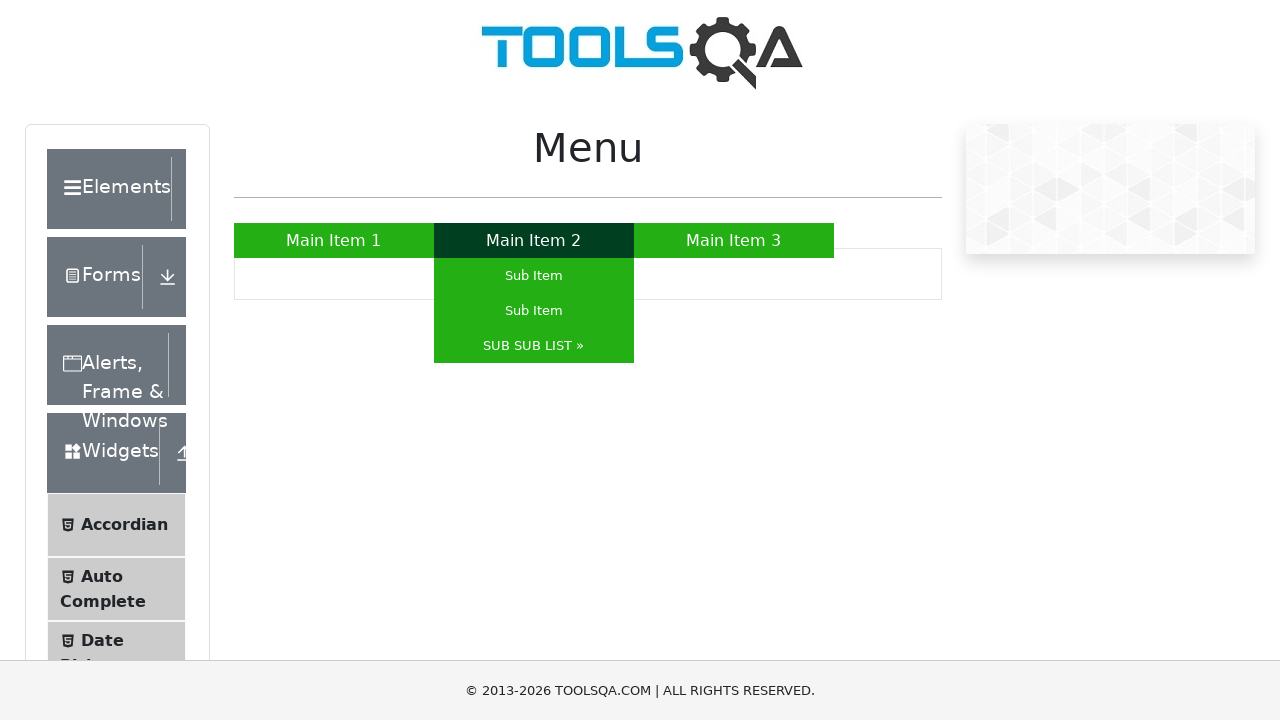

Waited for submenu to appear
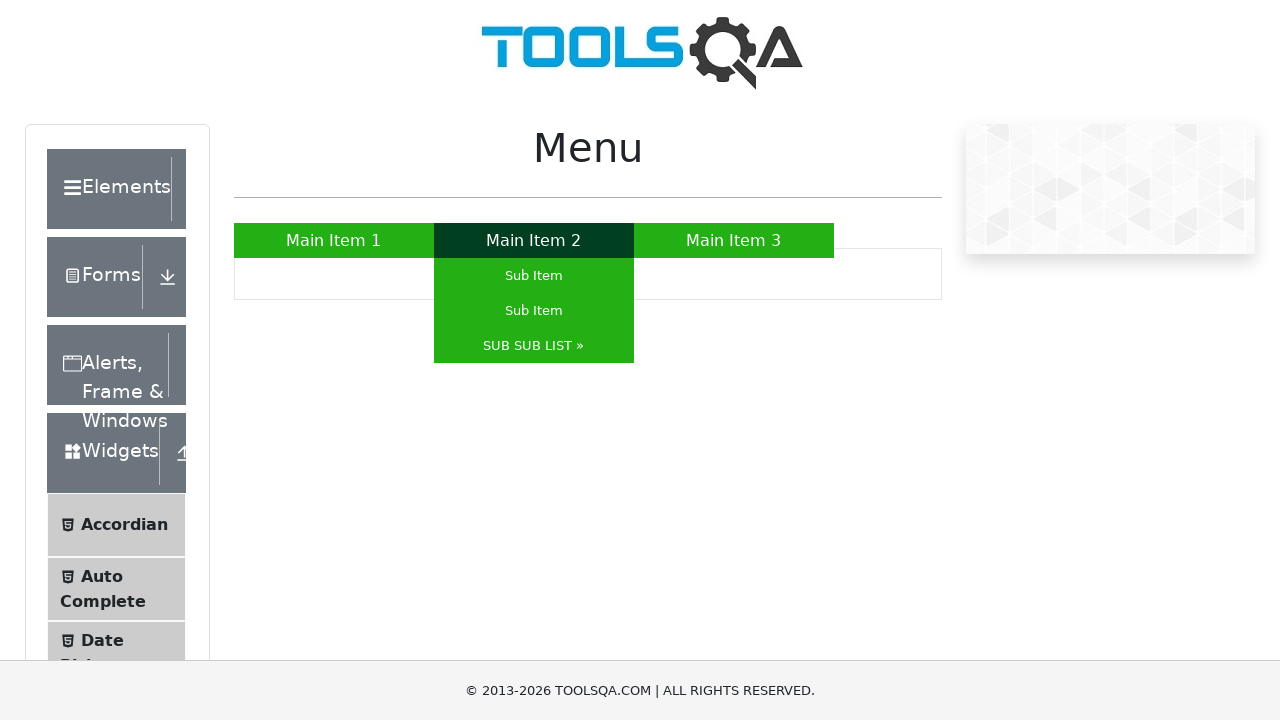

Hovered over SUB SUB LIST to reveal nested submenu at (534, 346) on xpath=//a[contains(text(),'SUB SUB LIST »')]
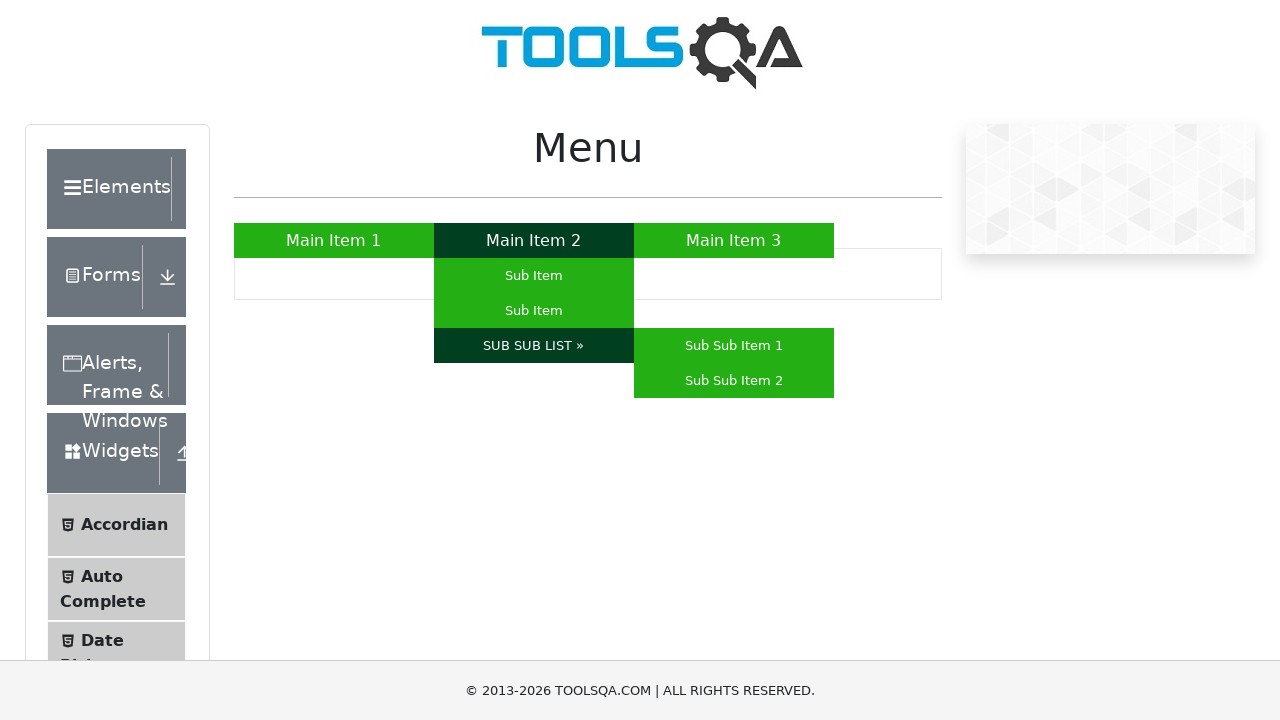

Waited for nested submenu to appear
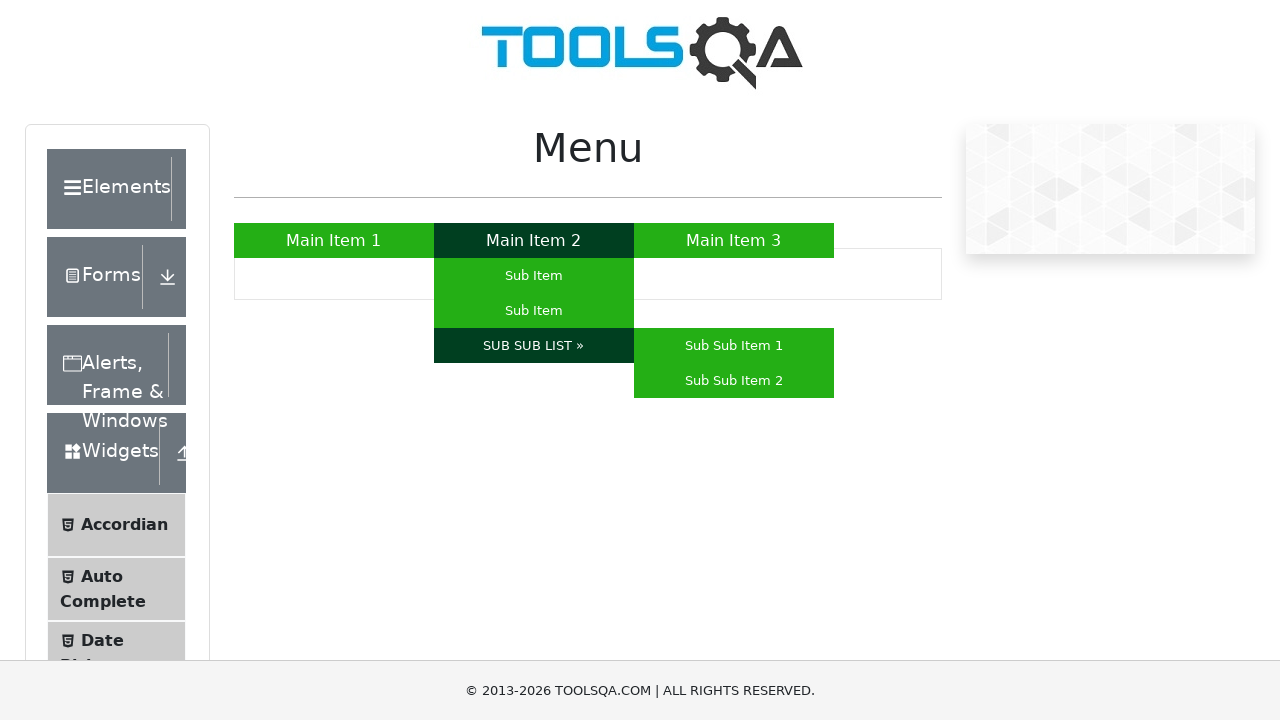

Clicked on Sub Sub Item 2 at (734, 380) on xpath=//a[contains(text(),'Sub Sub Item 2')]
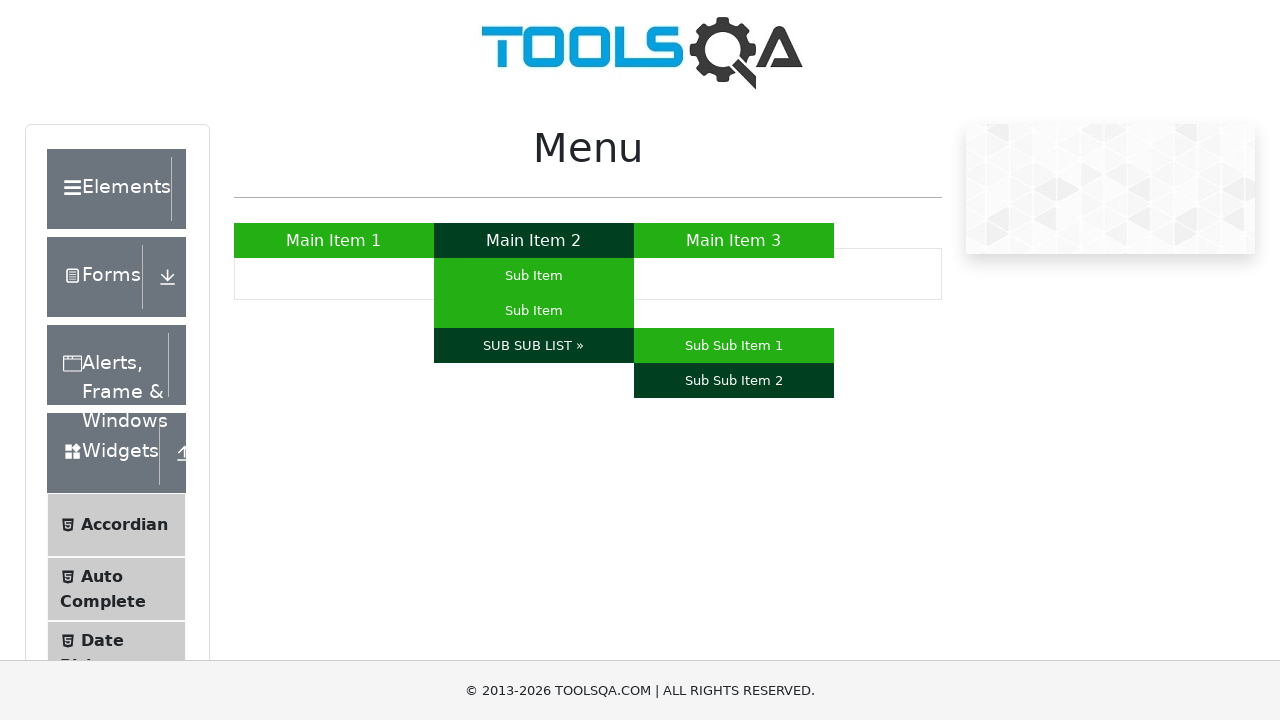

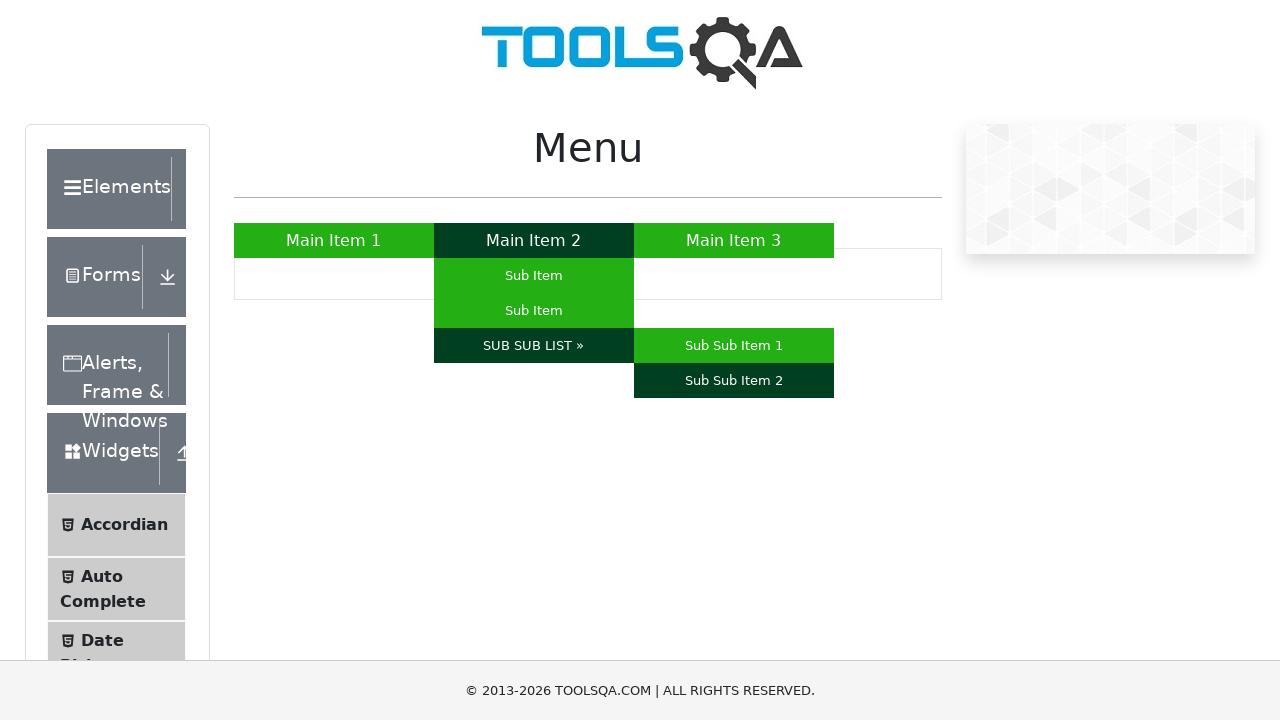